Tests hover functionality by navigating to the Hovers page and hovering over each user image to reveal the username text.

Starting URL: https://the-internet.herokuapp.com/

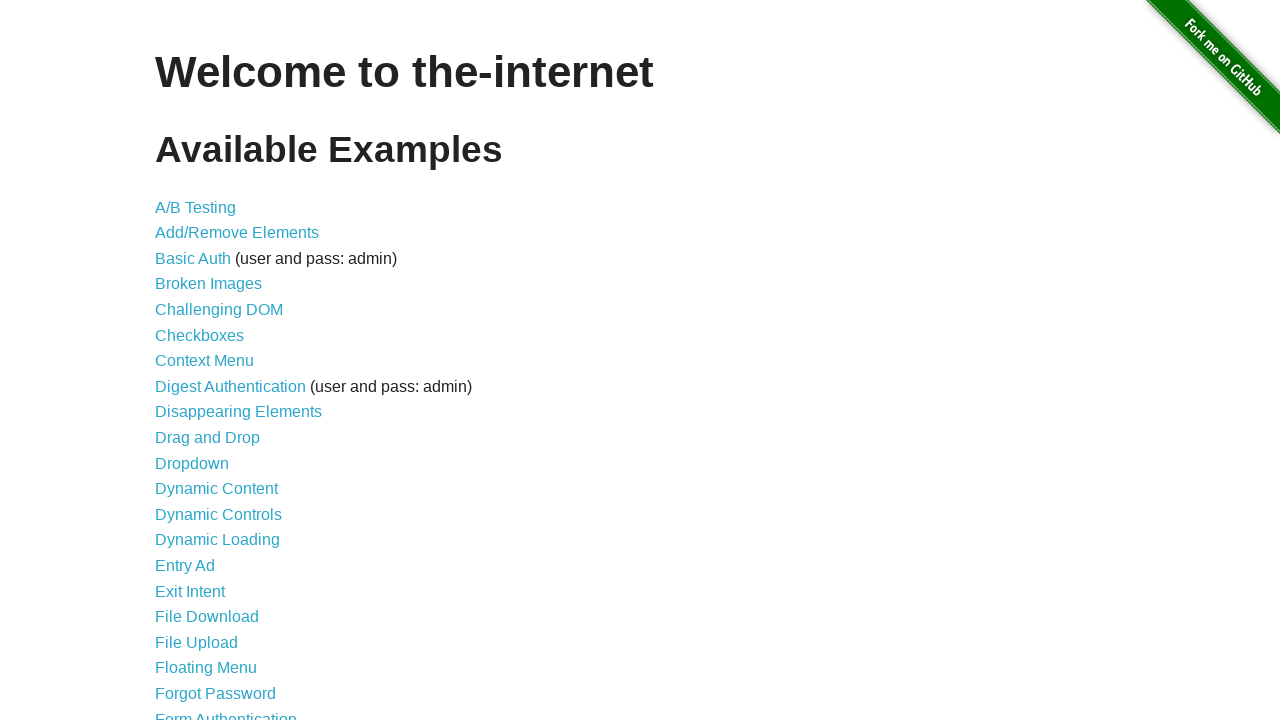

Clicked on Hovers link to navigate to the Hovers page at (180, 360) on a:has-text('Hovers')
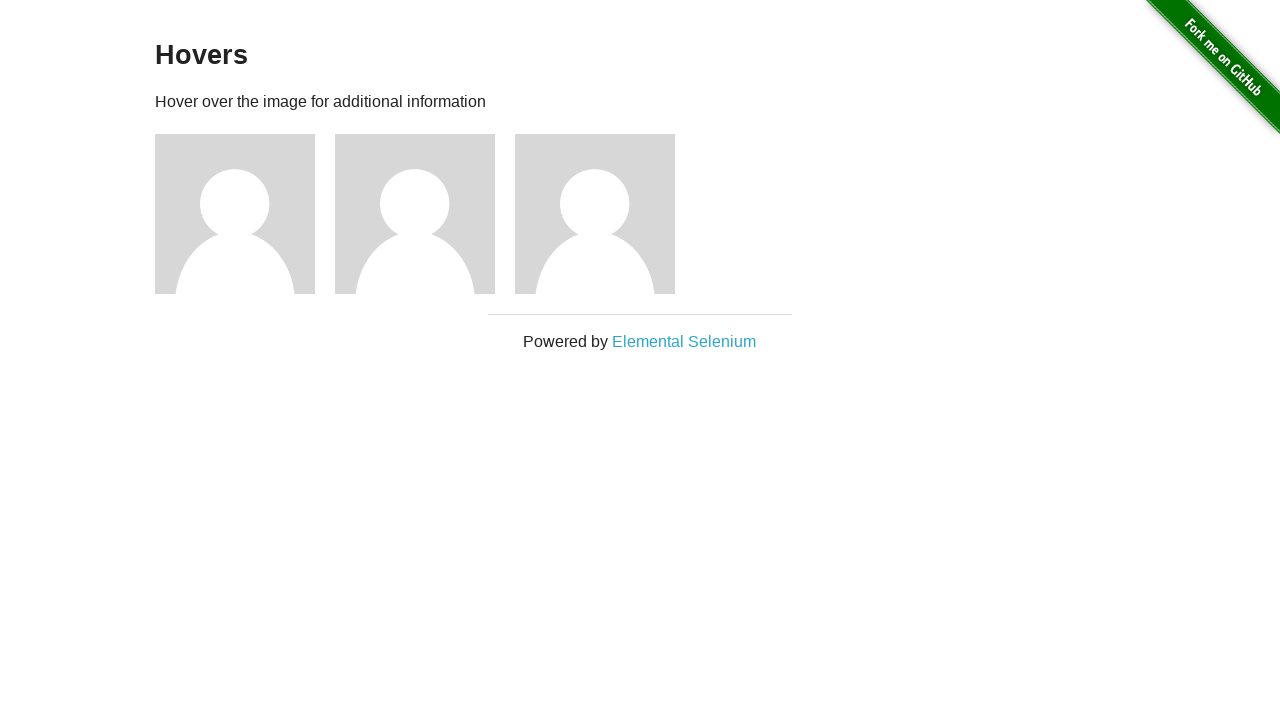

Retrieved all user figure elements from the page
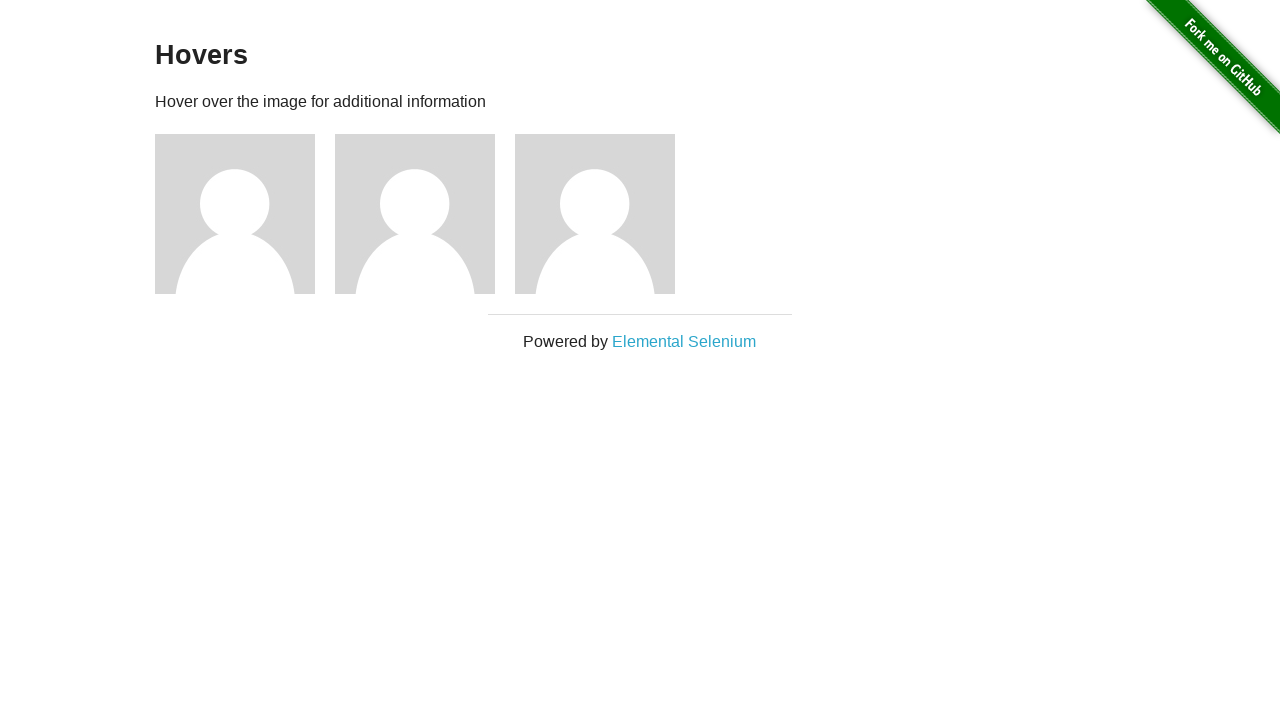

Hovered over user image 1 to reveal username at (245, 214) on div.figure >> nth=0
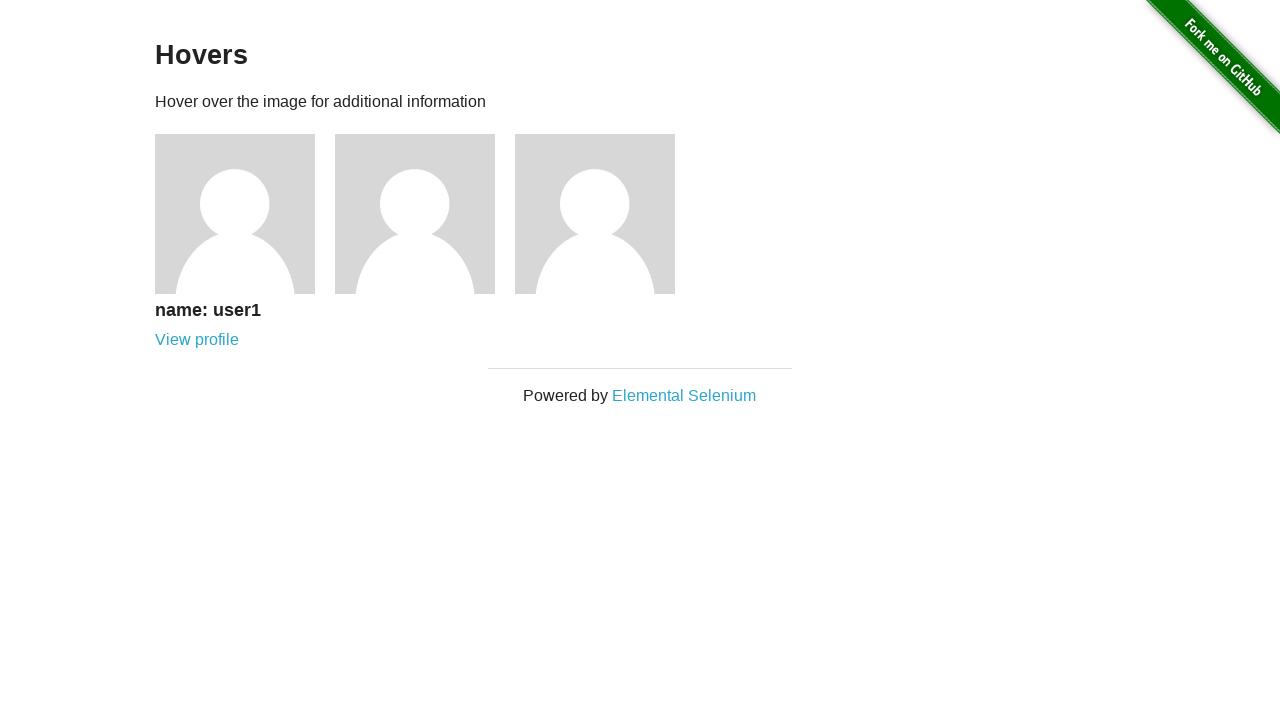

Waited for hover effect to display on user image 1
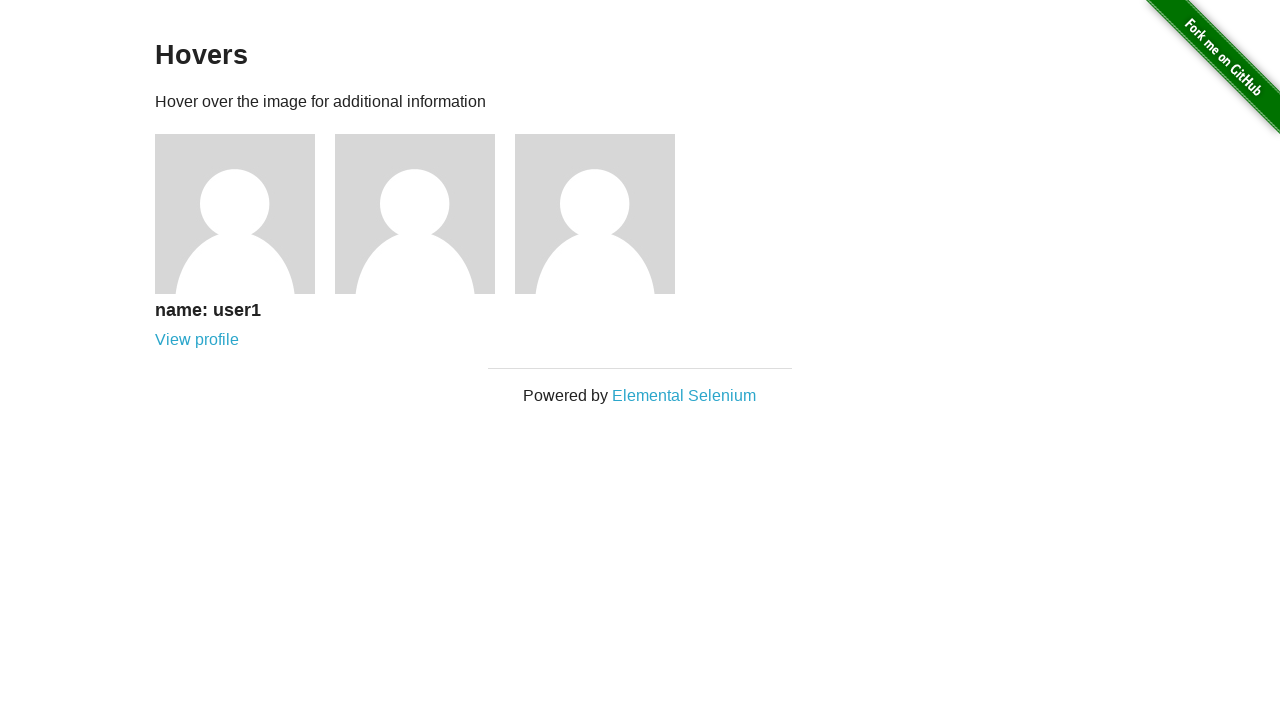

Hovered over user image 2 to reveal username at (425, 214) on div.figure >> nth=1
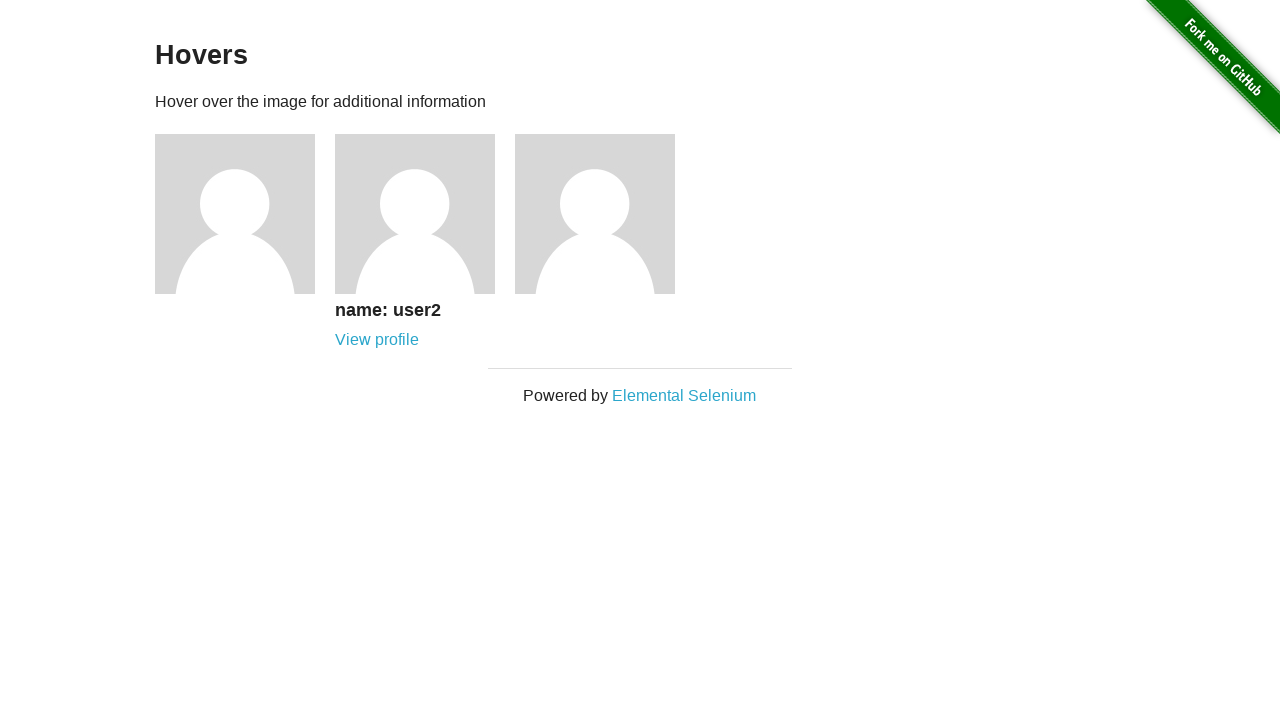

Waited for hover effect to display on user image 2
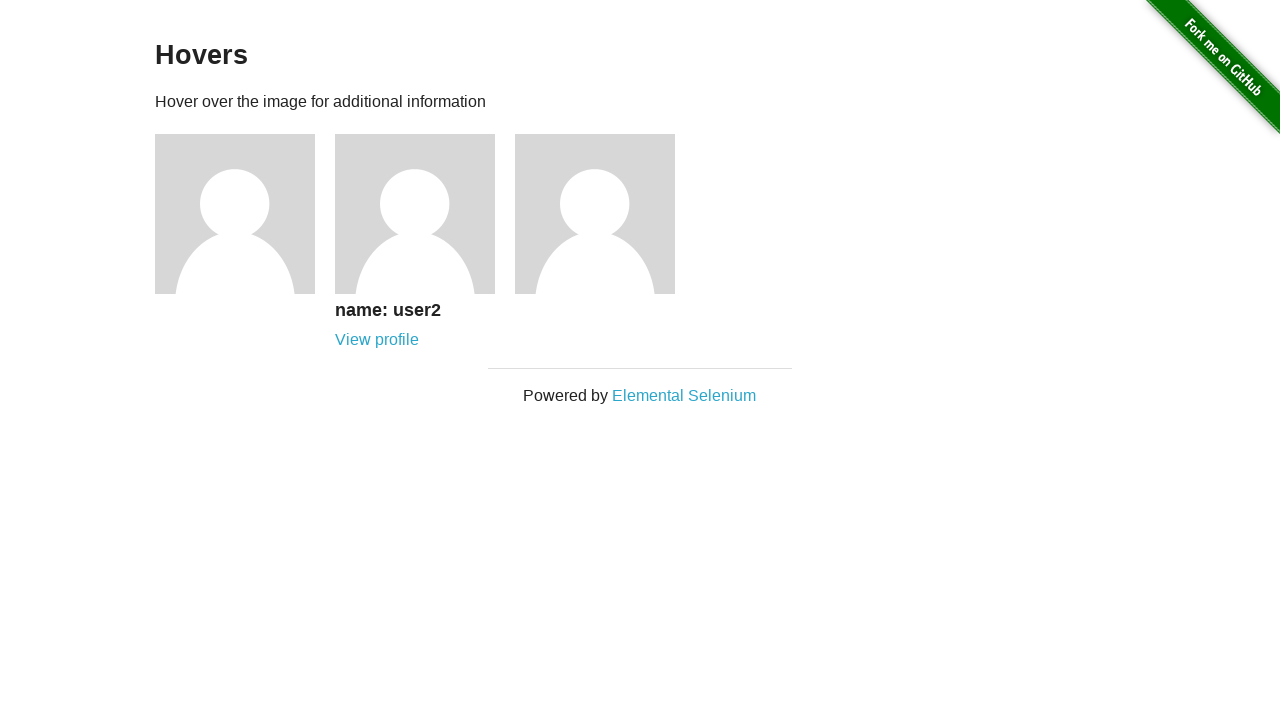

Hovered over user image 3 to reveal username at (605, 214) on div.figure >> nth=2
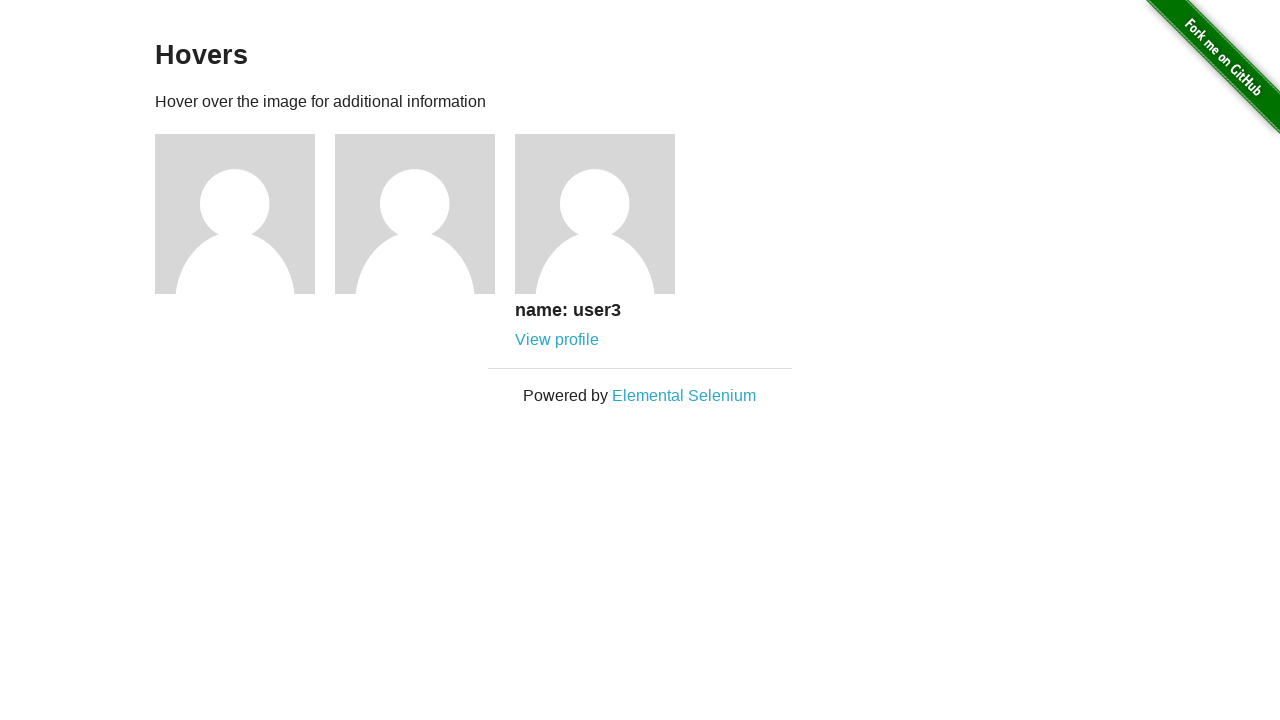

Waited for hover effect to display on user image 3
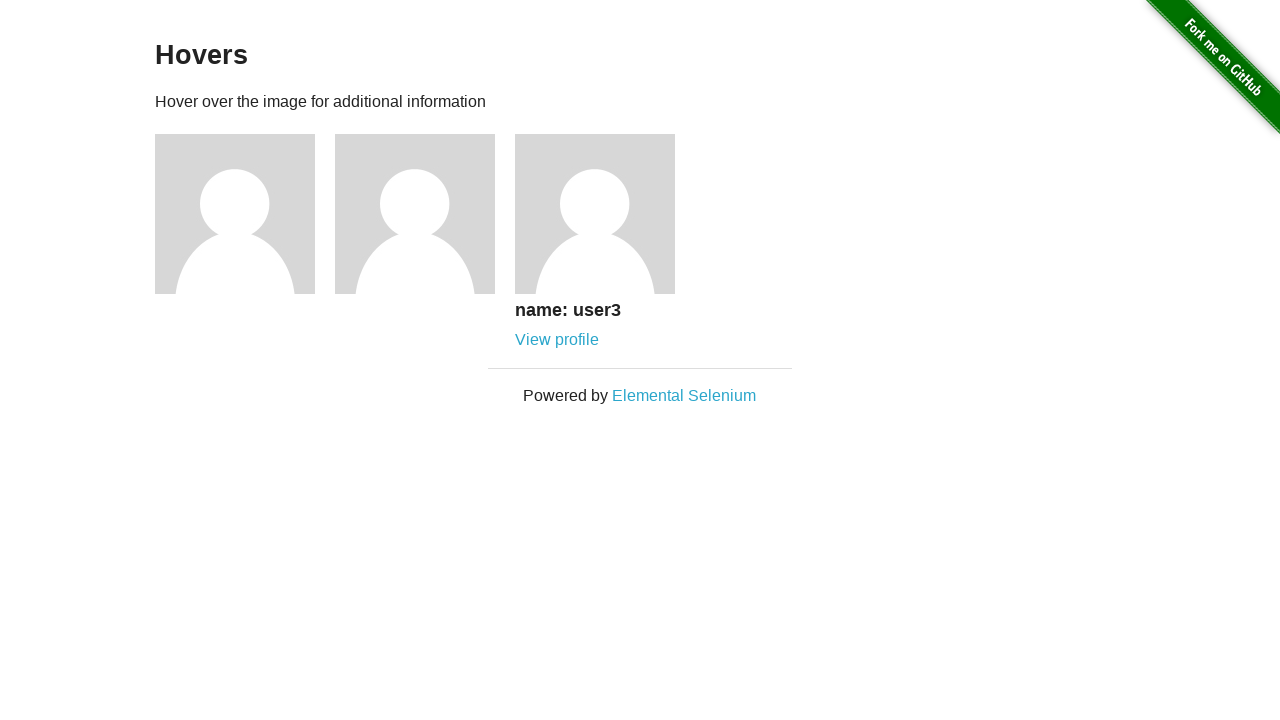

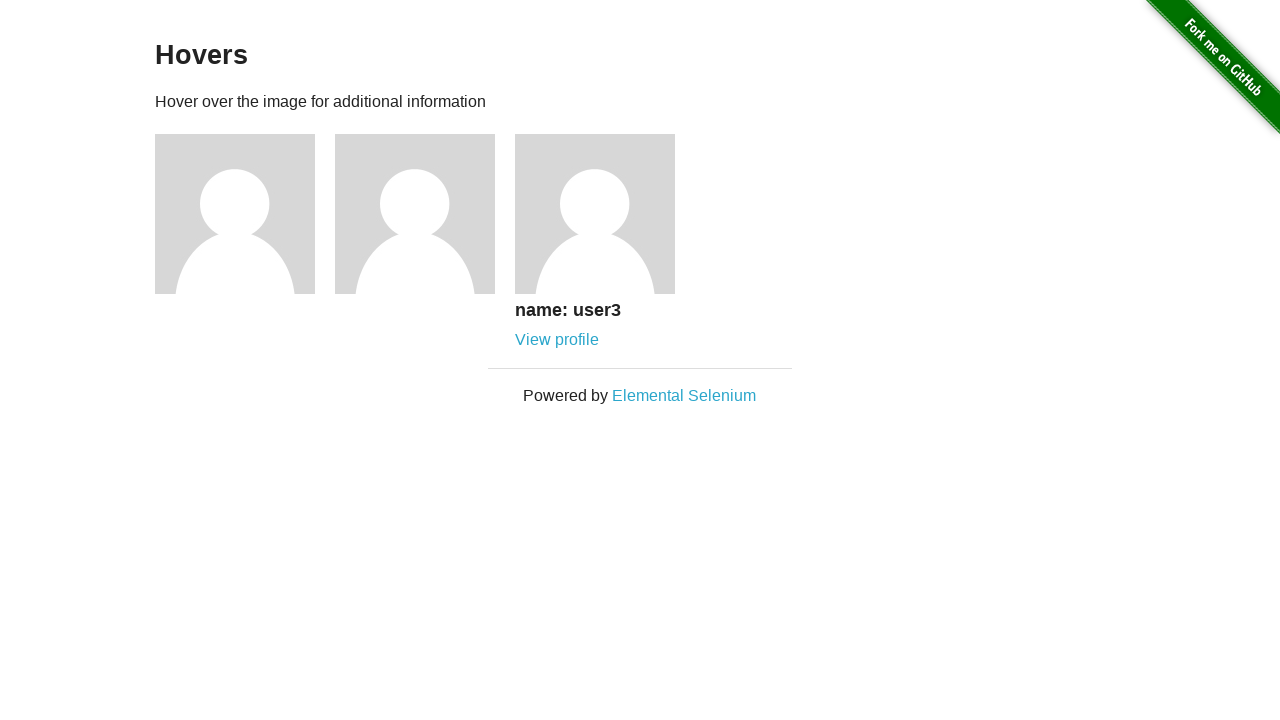